Tests interaction with a button that triggers an alert dialog, clicking the button multiple times and accepting the alert each time

Starting URL: http://uitestingplayground.com/classattr

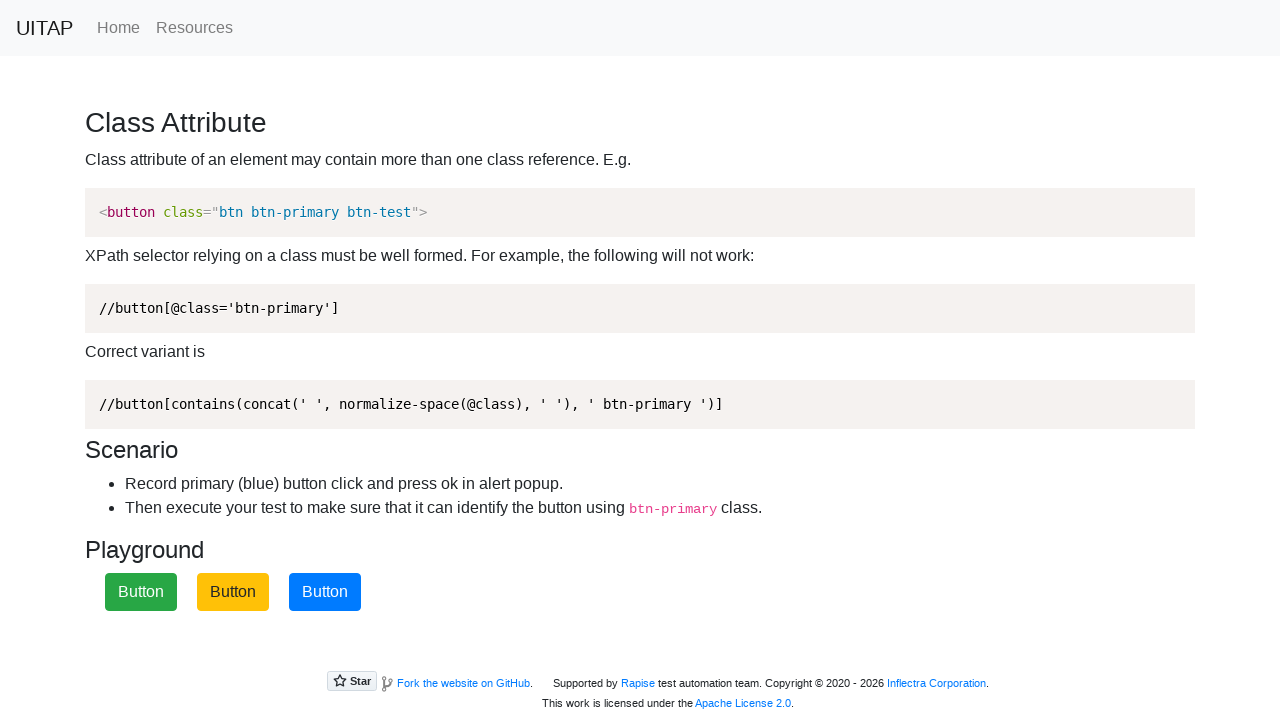

Clicked primary button (iteration 1/3) at (325, 592) on xpath=//button[contains(@class, 'btn-primary')]
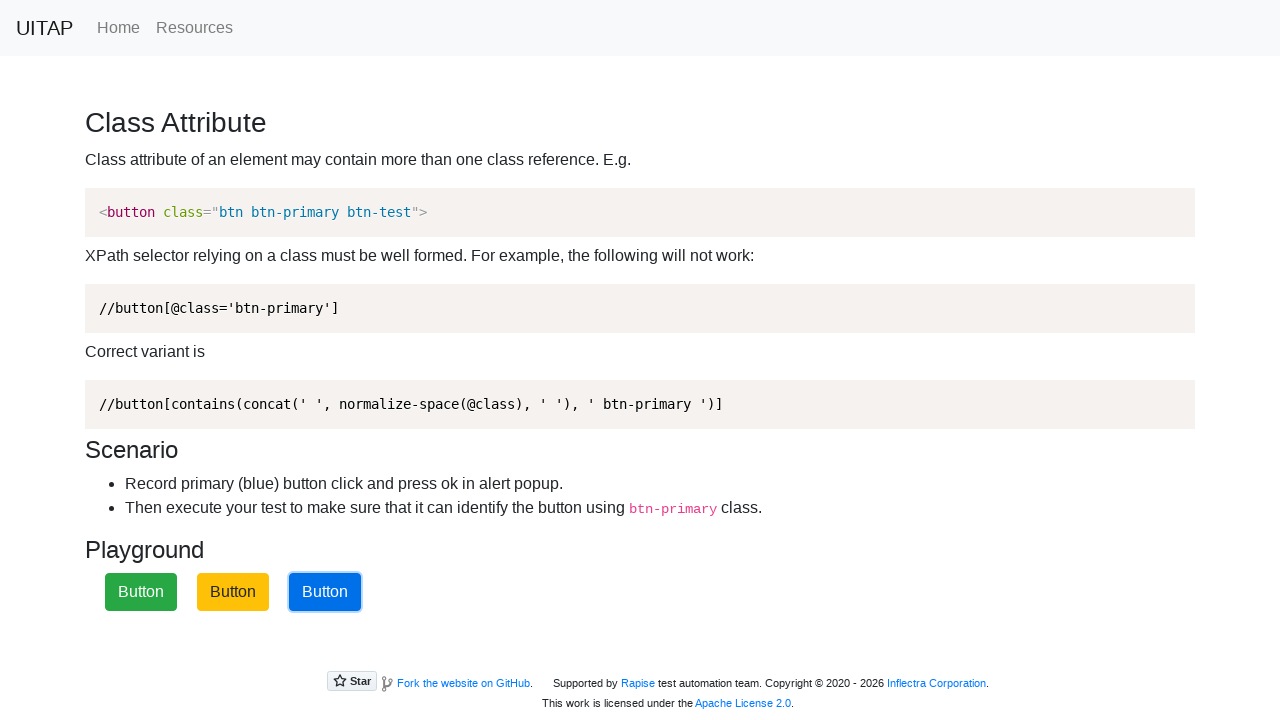

Set up alert dialog handler (iteration 1/3)
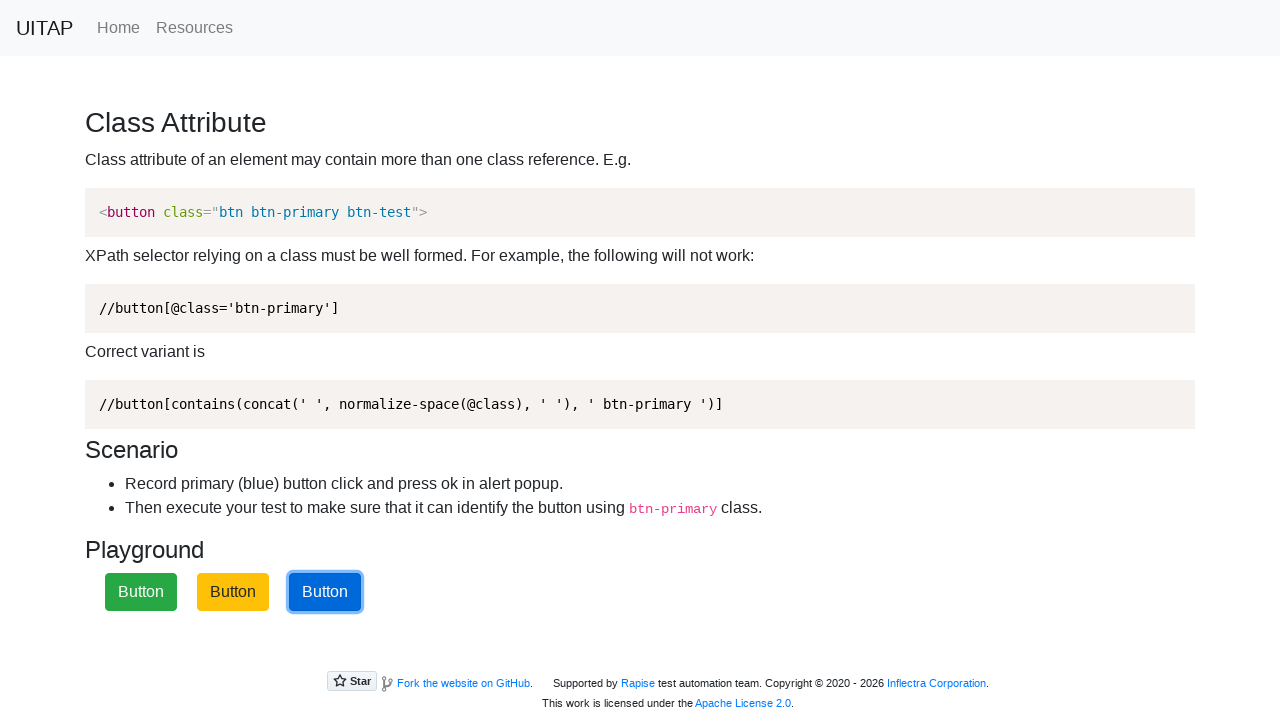

Waited 2 seconds for alert to be processed (iteration 1/3)
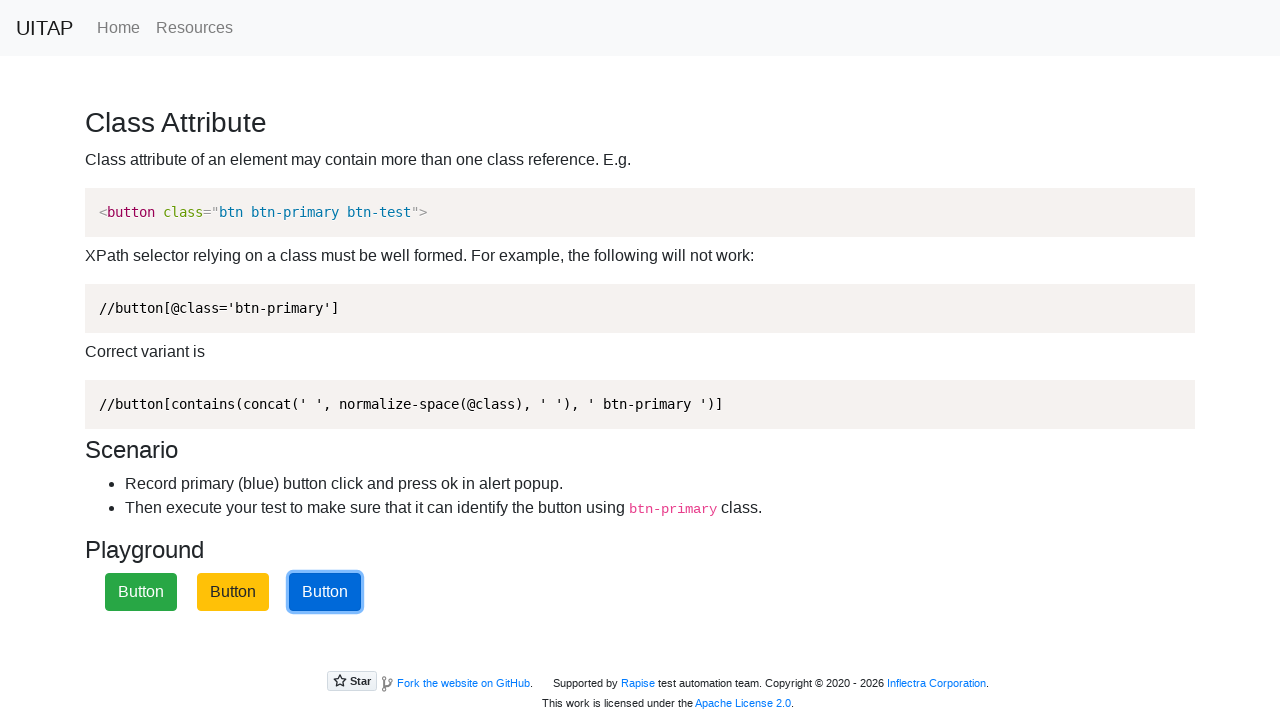

Reloaded page to prepare for next iteration
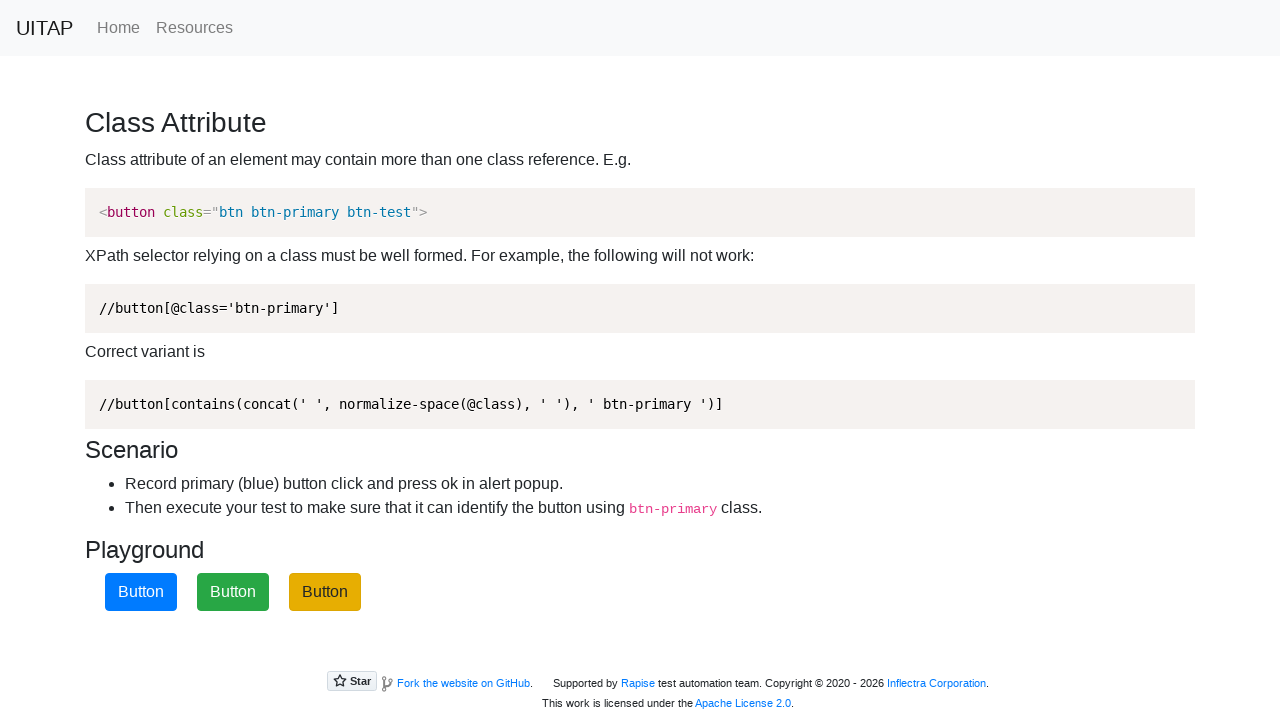

Clicked primary button (iteration 2/3) at (141, 592) on xpath=//button[contains(@class, 'btn-primary')]
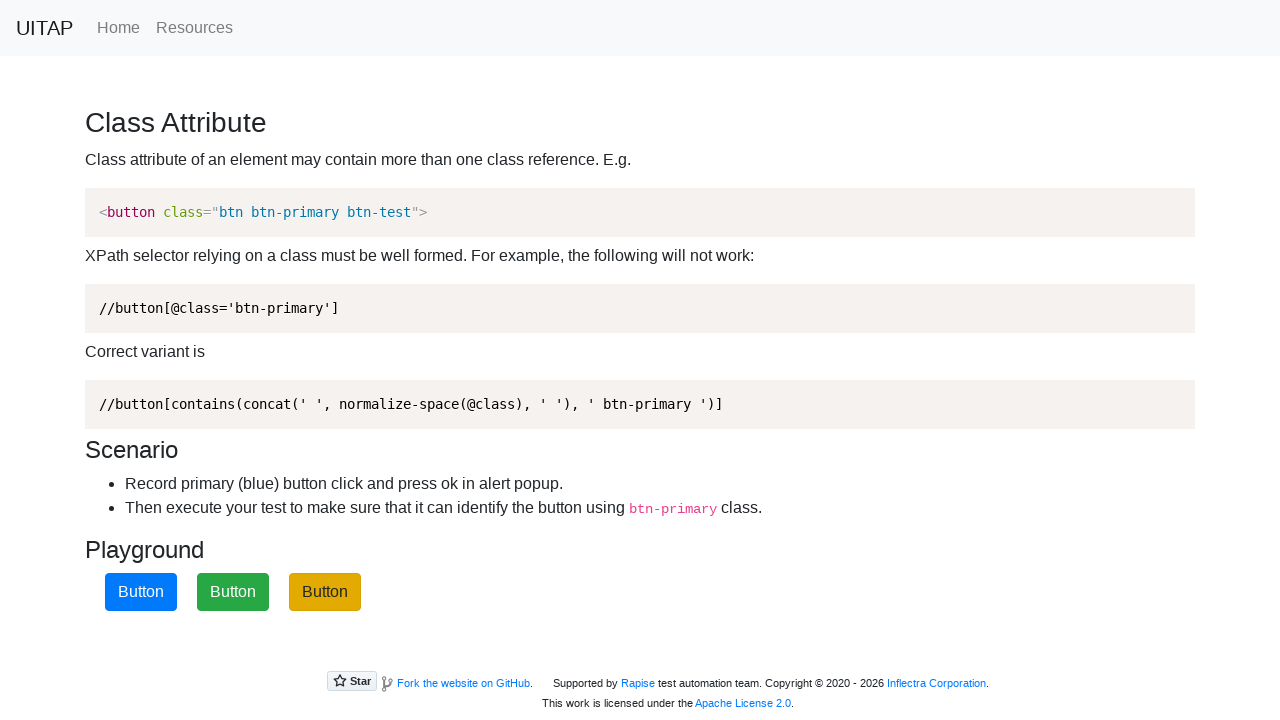

Set up alert dialog handler (iteration 2/3)
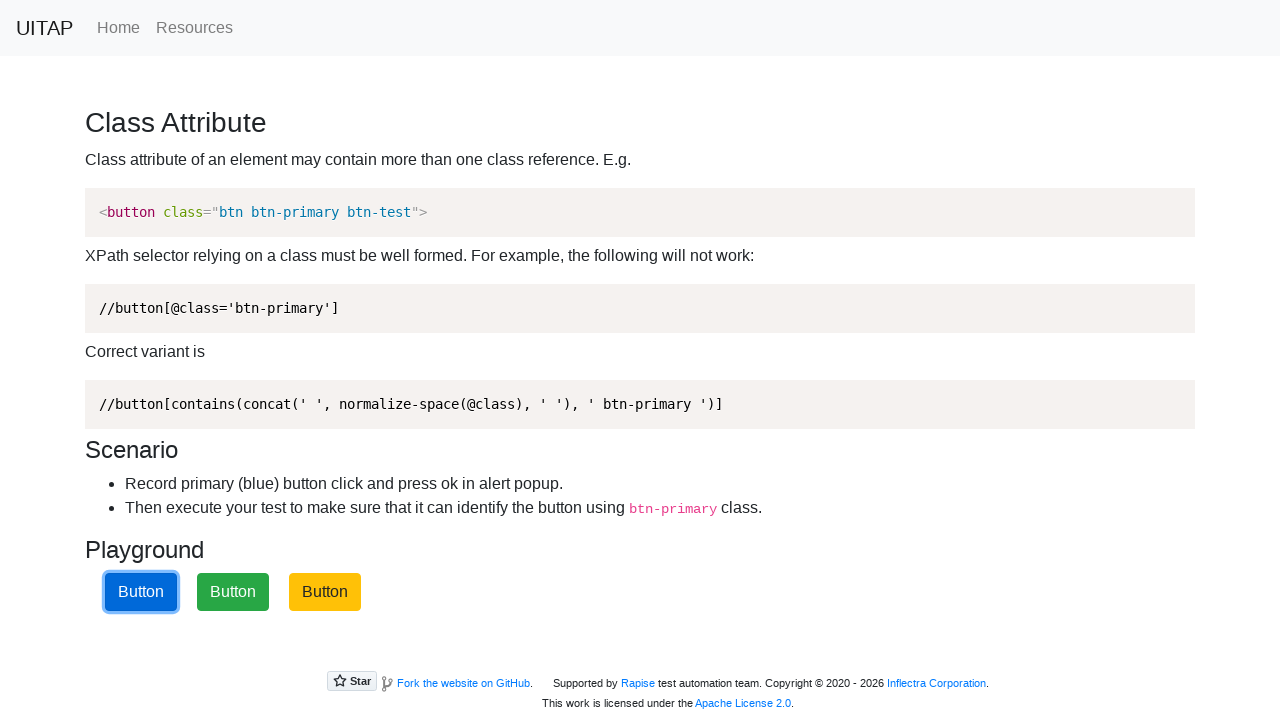

Waited 2 seconds for alert to be processed (iteration 2/3)
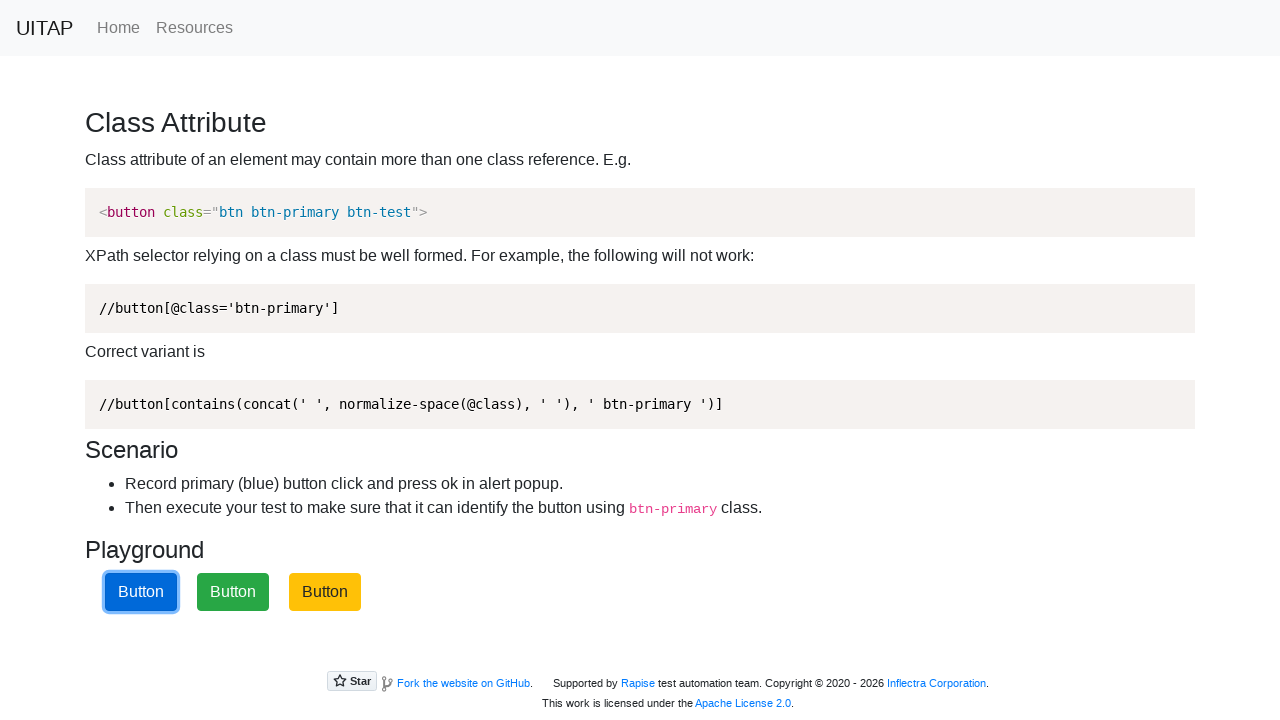

Reloaded page to prepare for next iteration
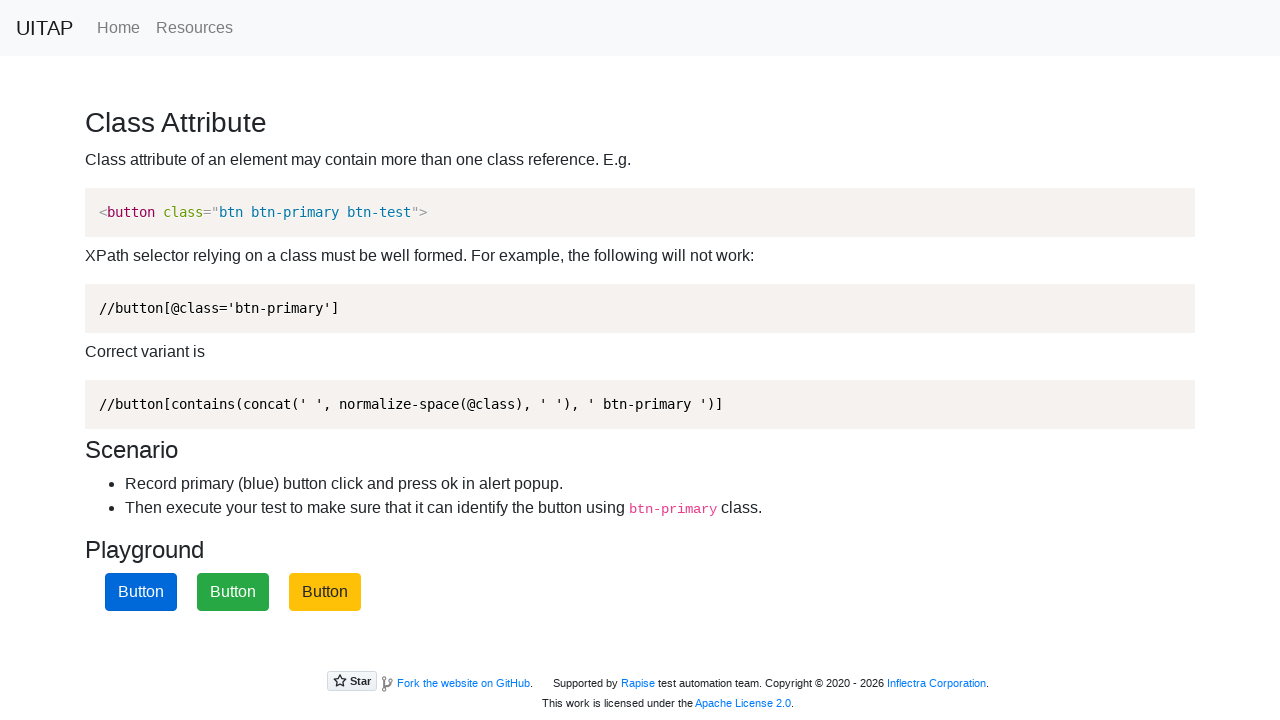

Clicked primary button (iteration 3/3) at (141, 592) on xpath=//button[contains(@class, 'btn-primary')]
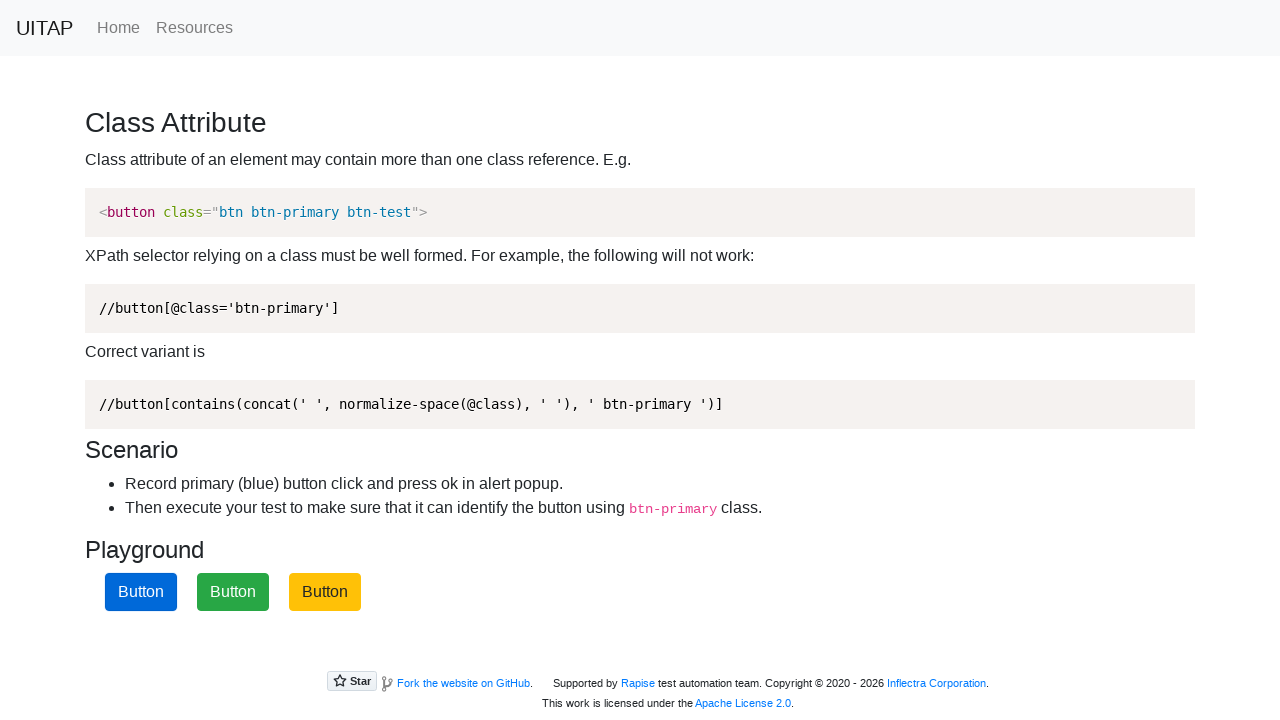

Set up alert dialog handler (iteration 3/3)
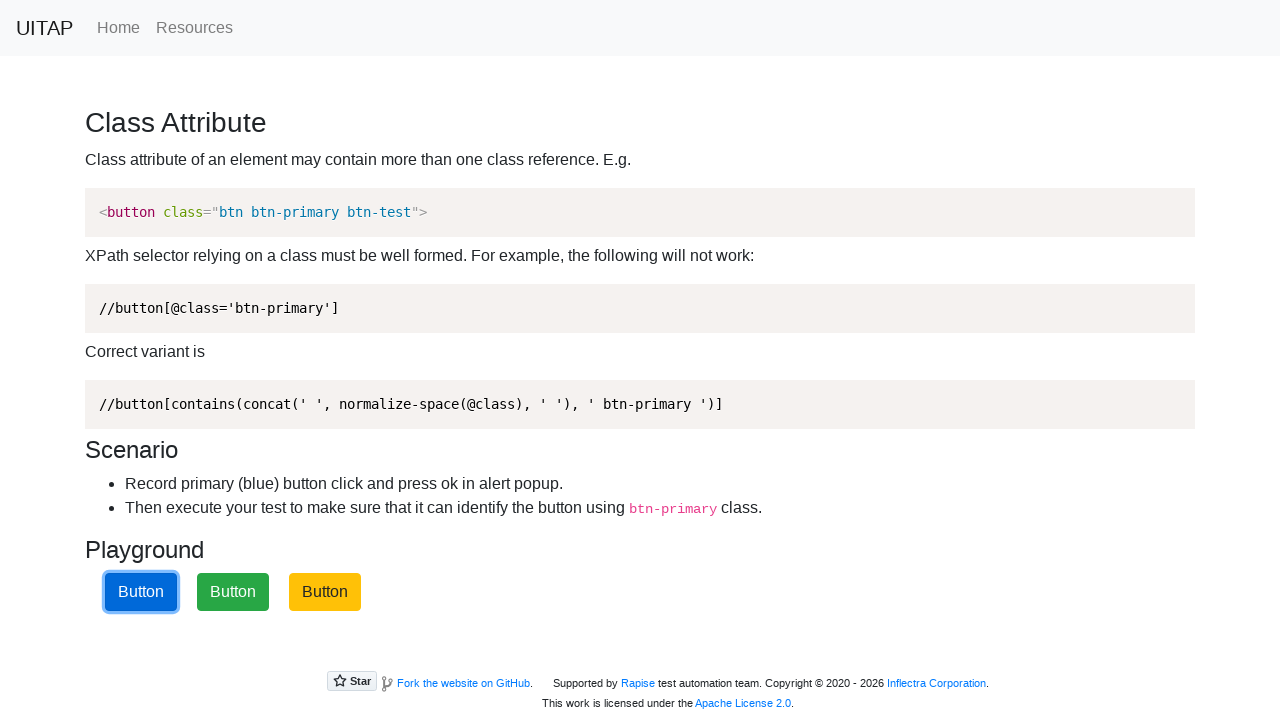

Waited 2 seconds for alert to be processed (iteration 3/3)
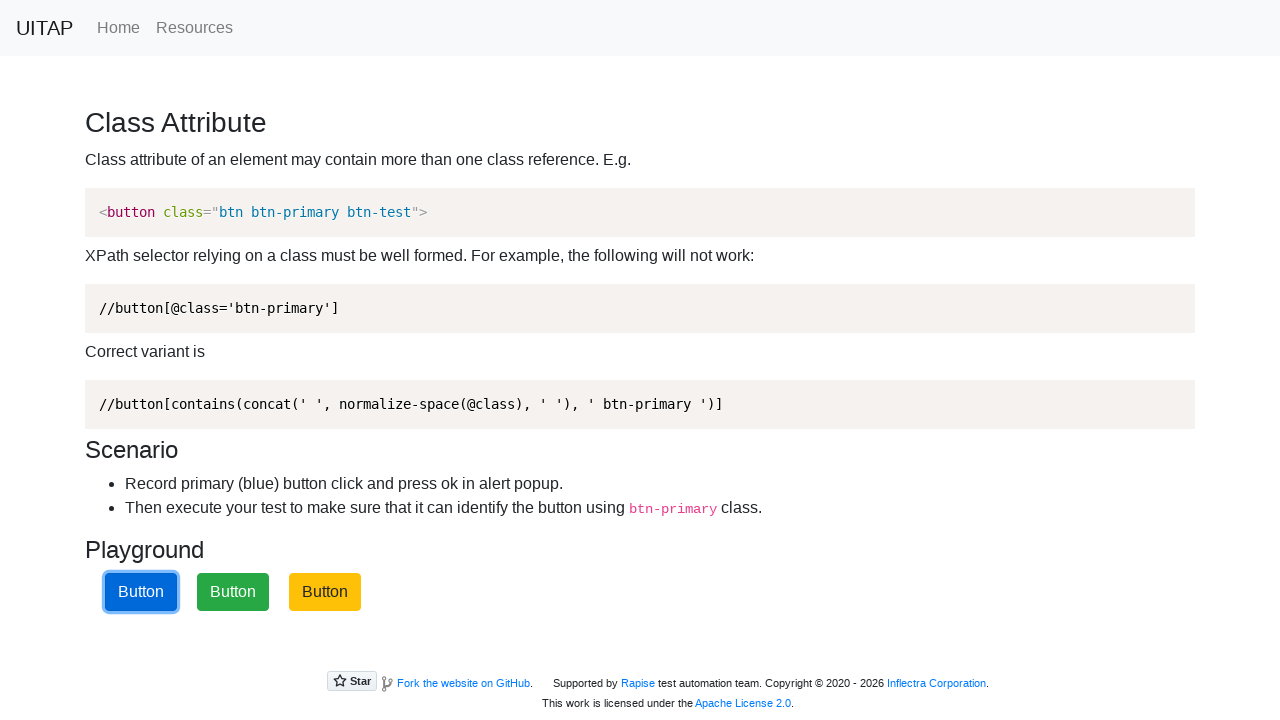

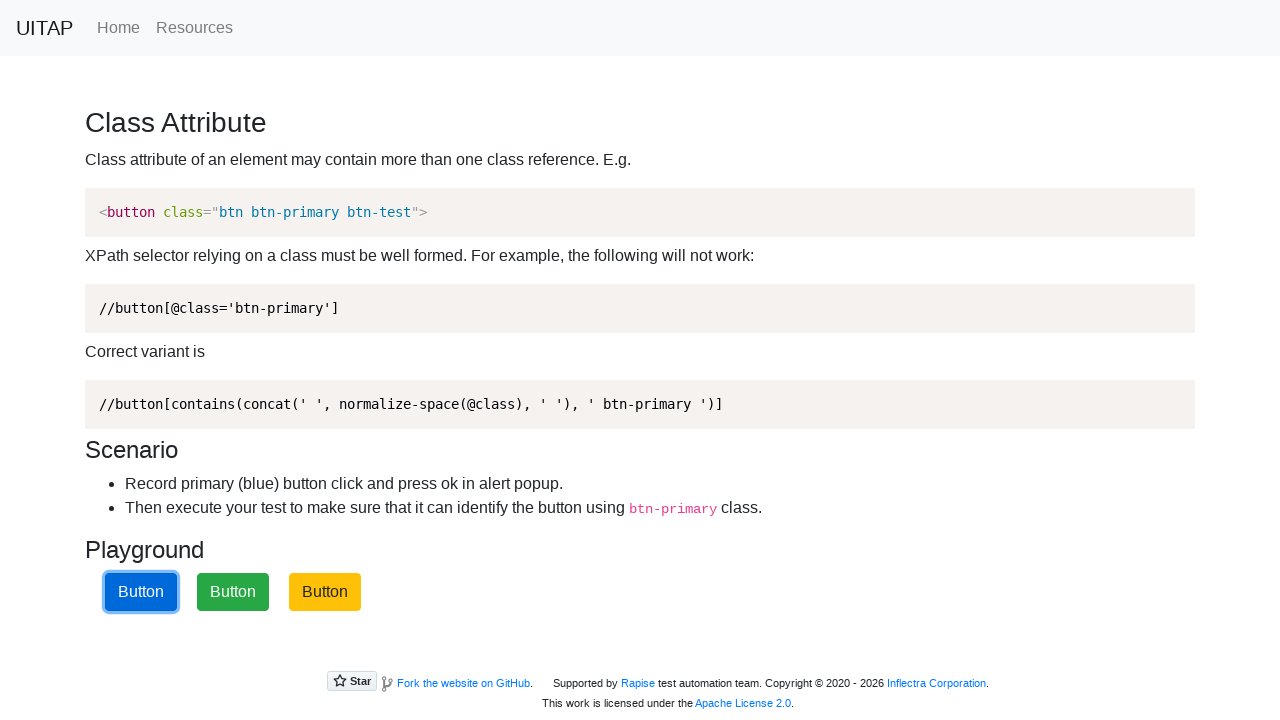